Navigates to Andina Pedidos wholesale page and waits for the page to load

Starting URL: https://andinapedidos.com.ar/mayor

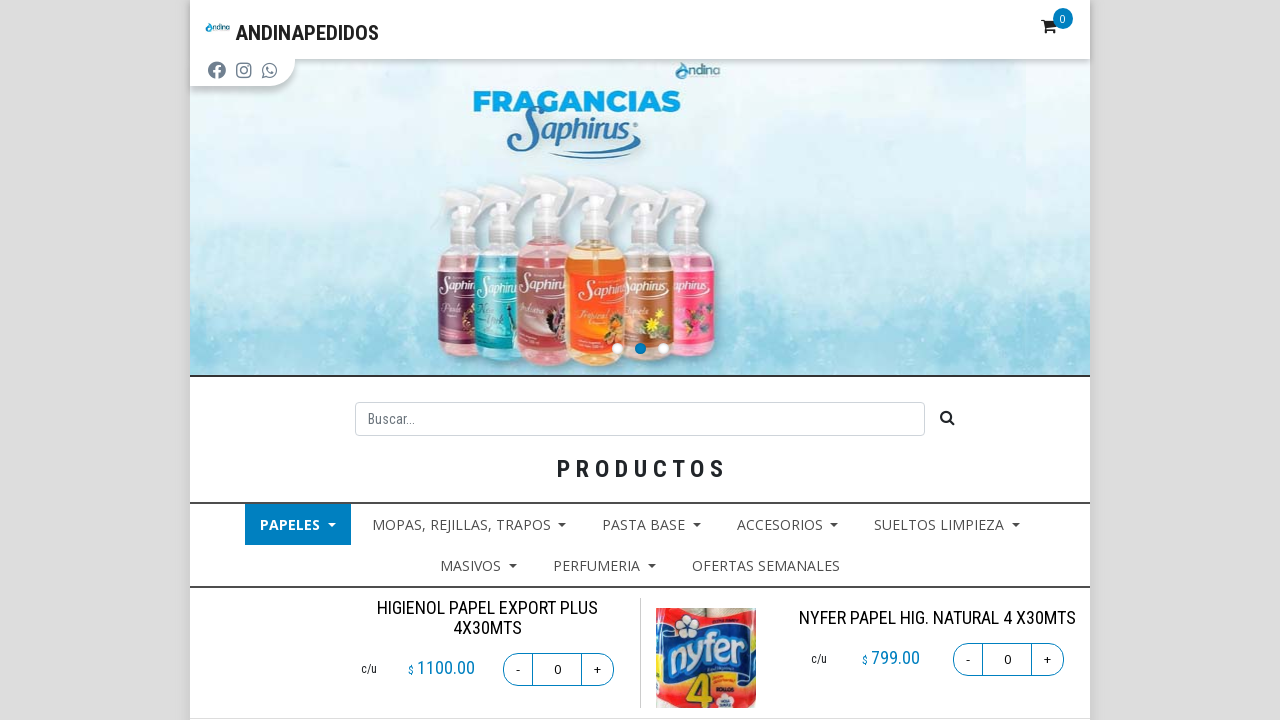

Waited for Andina Pedidos wholesale page to fully load with networkidle state
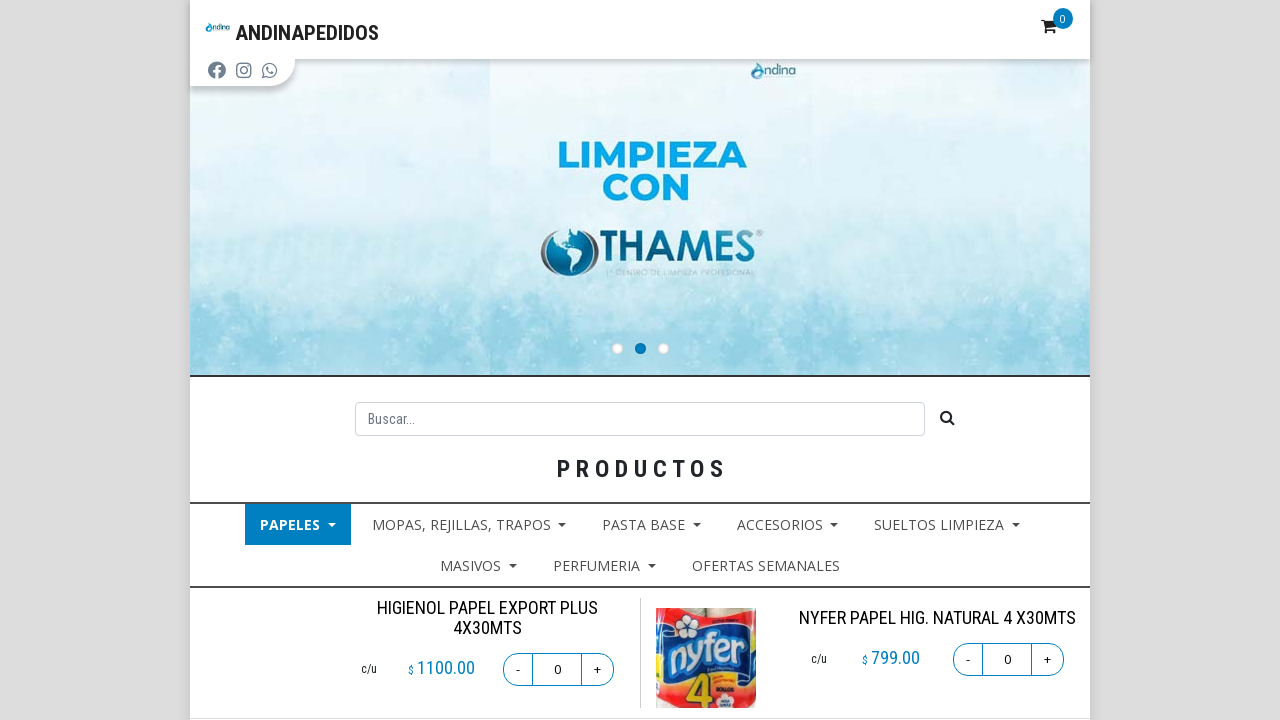

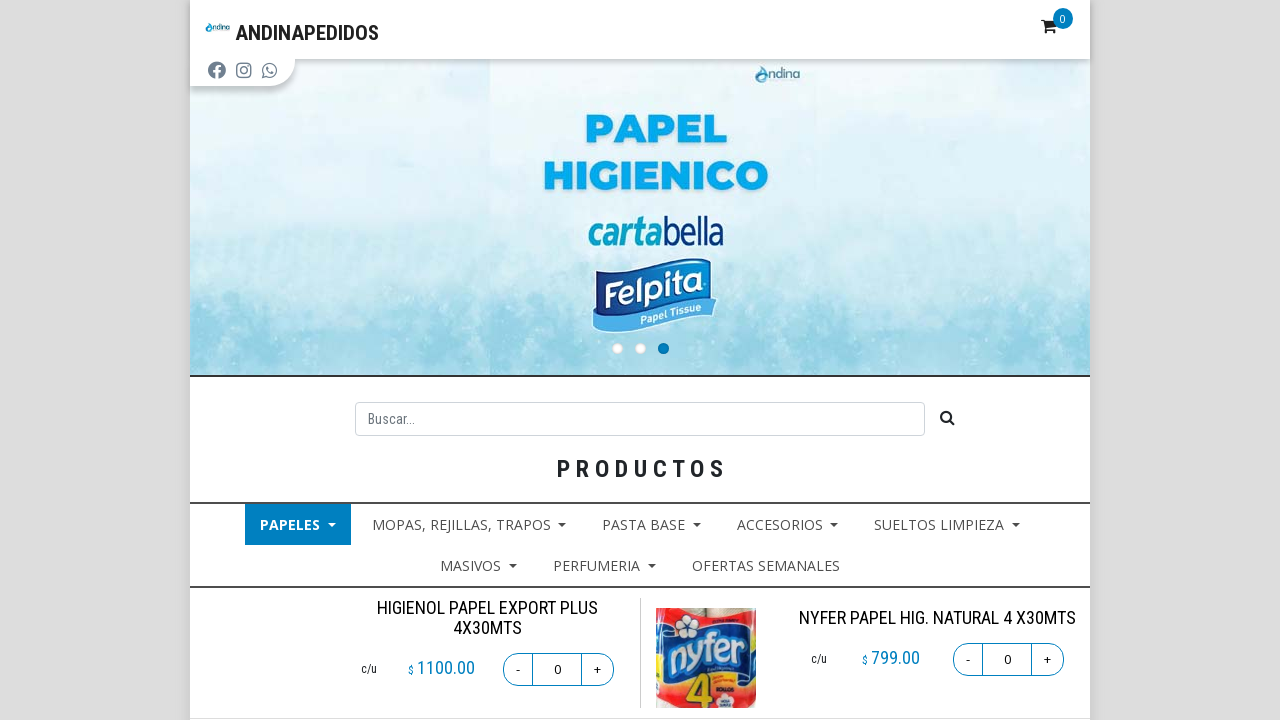